Tests alert handling functionality by clicking an alert button and accepting the JavaScript alert that appears

Starting URL: https://omayo.blogspot.com/

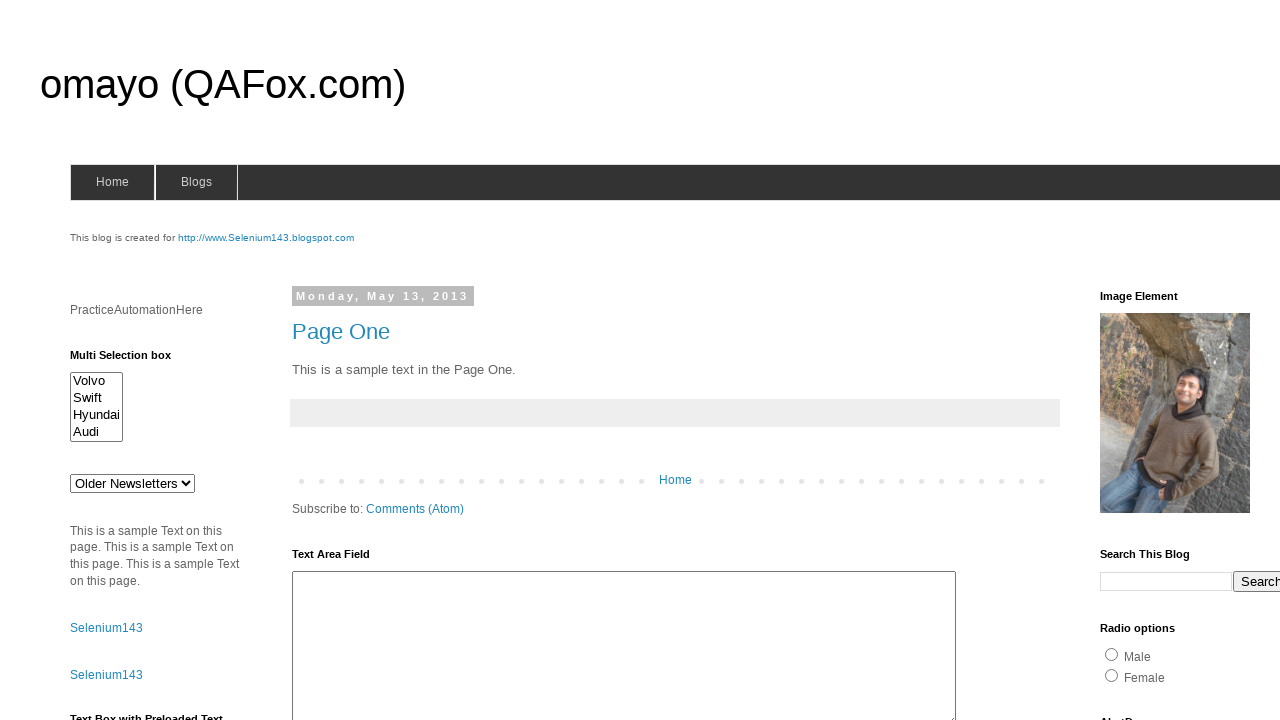

Clicked the alert button at (1154, 361) on input#alert1
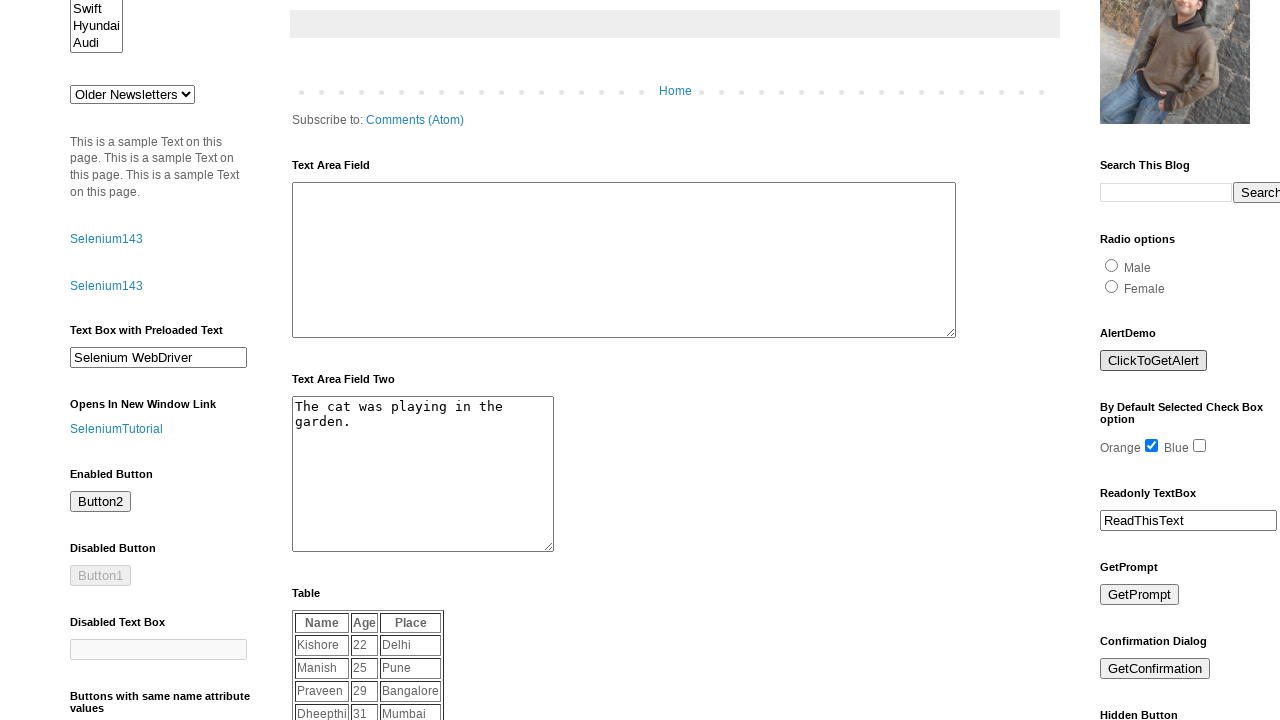

Set up dialog handler to accept alerts
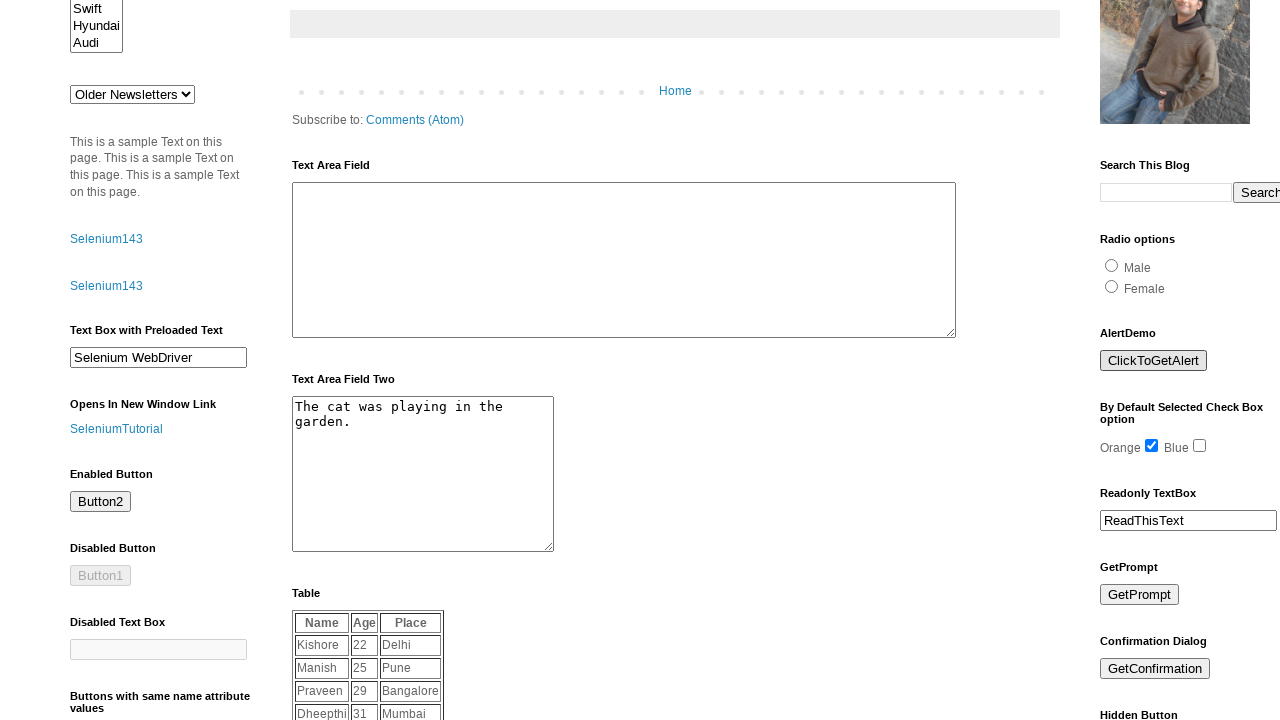

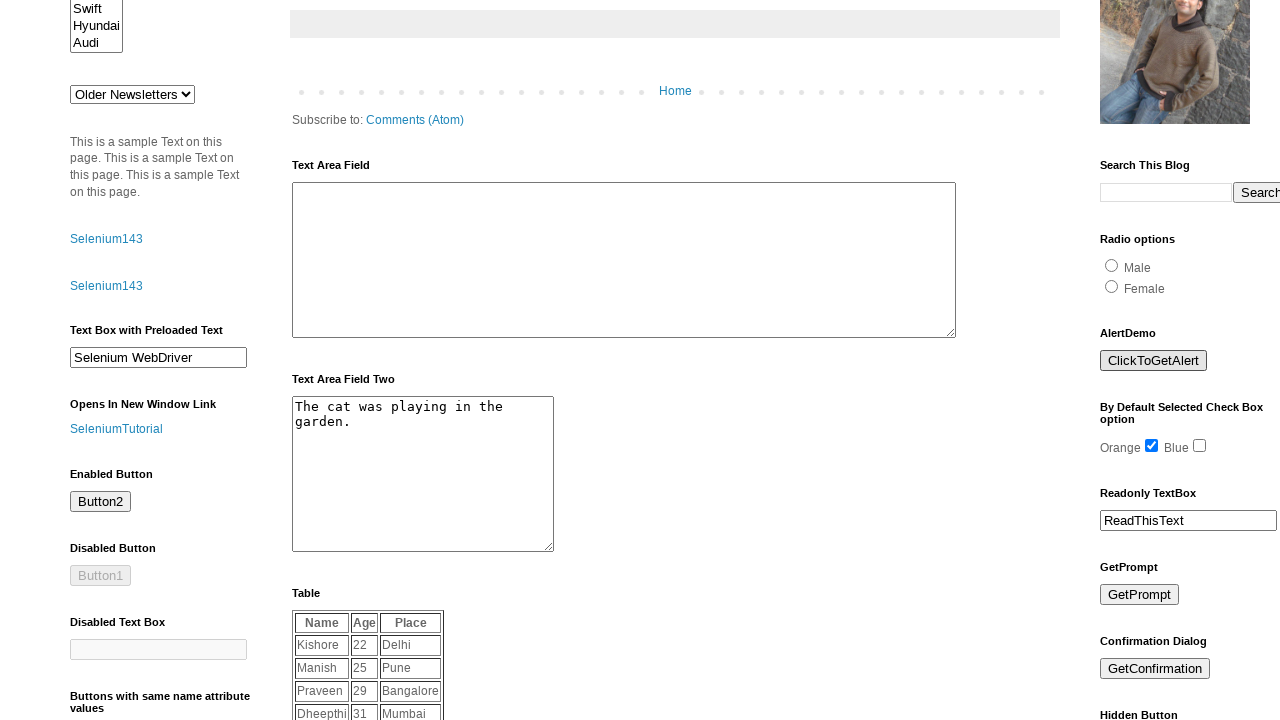